Tests radio button selection on a blog page by clicking male and female radio buttons

Starting URL: http://omayo.blogspot.com/

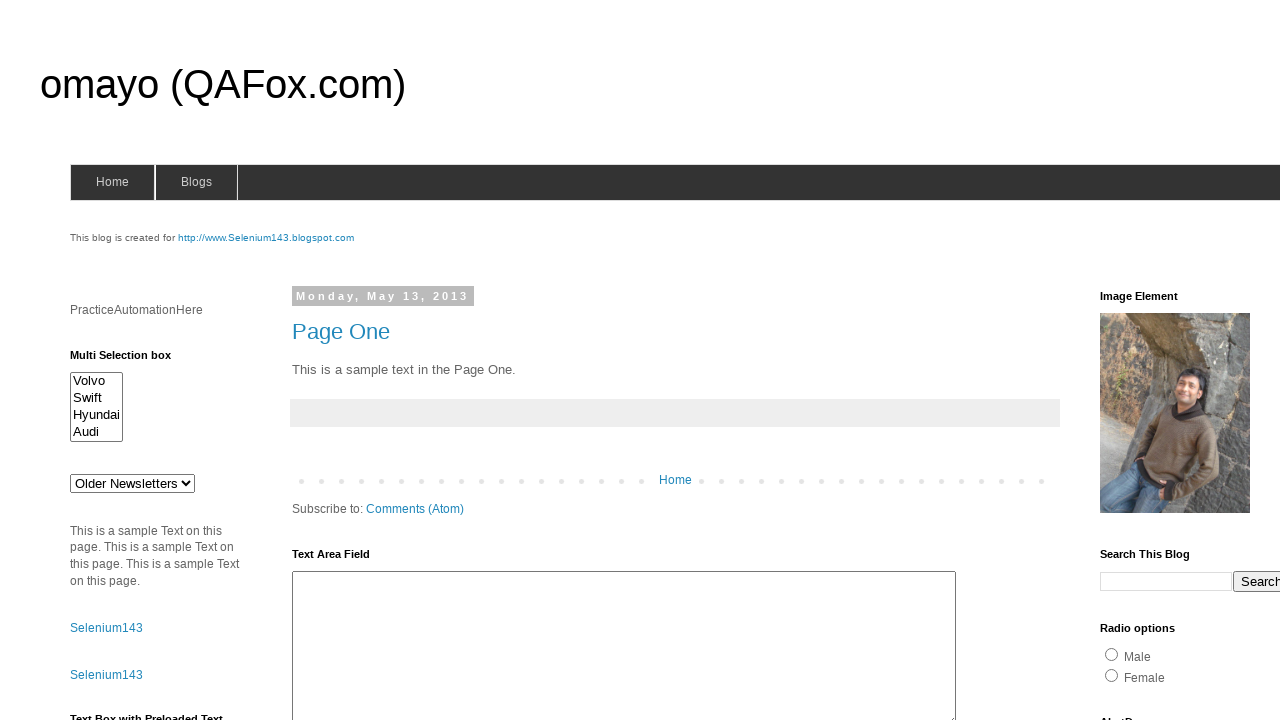

Clicked male radio button at (1112, 654) on input#radio1
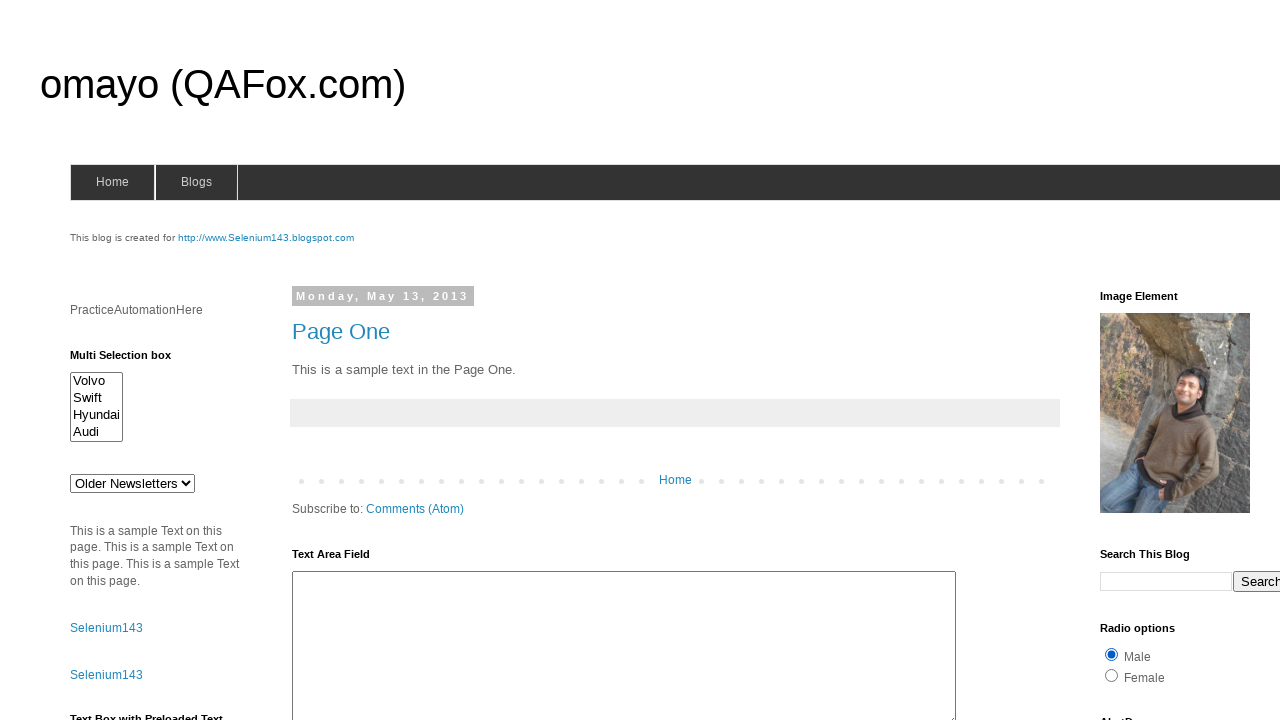

Waited 5 seconds
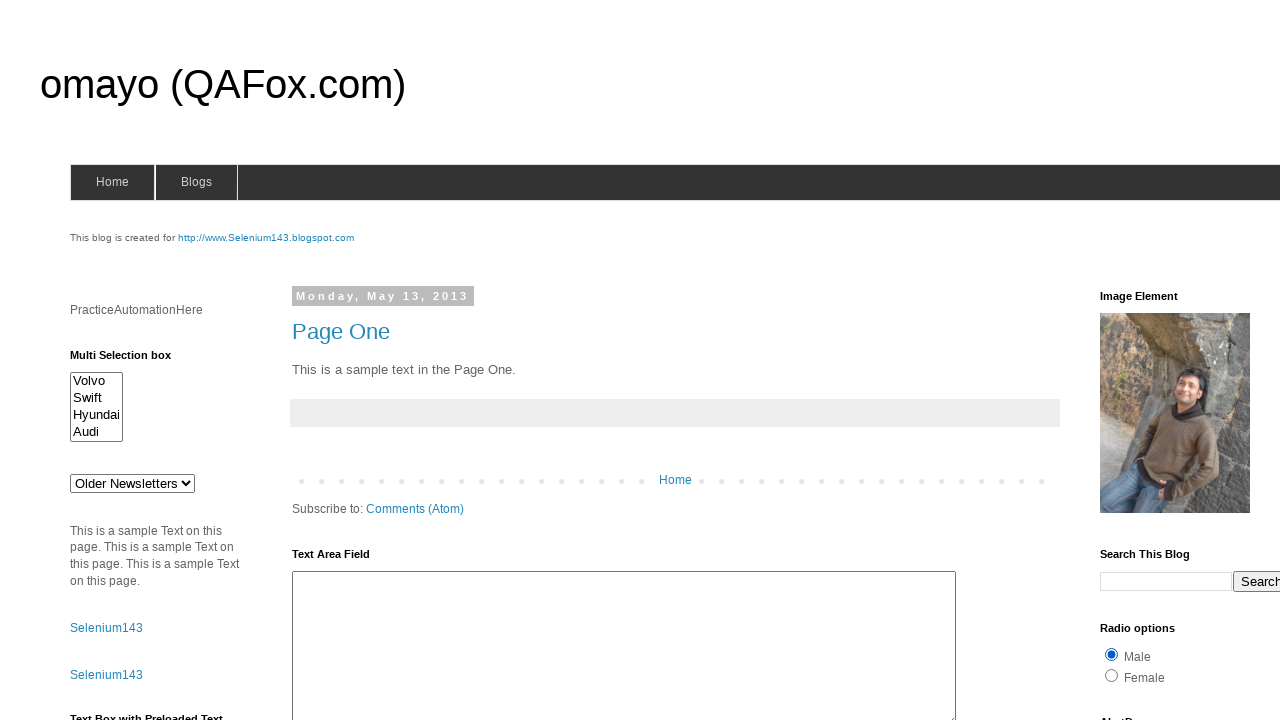

Clicked female radio button at (1112, 675) on input#radio2
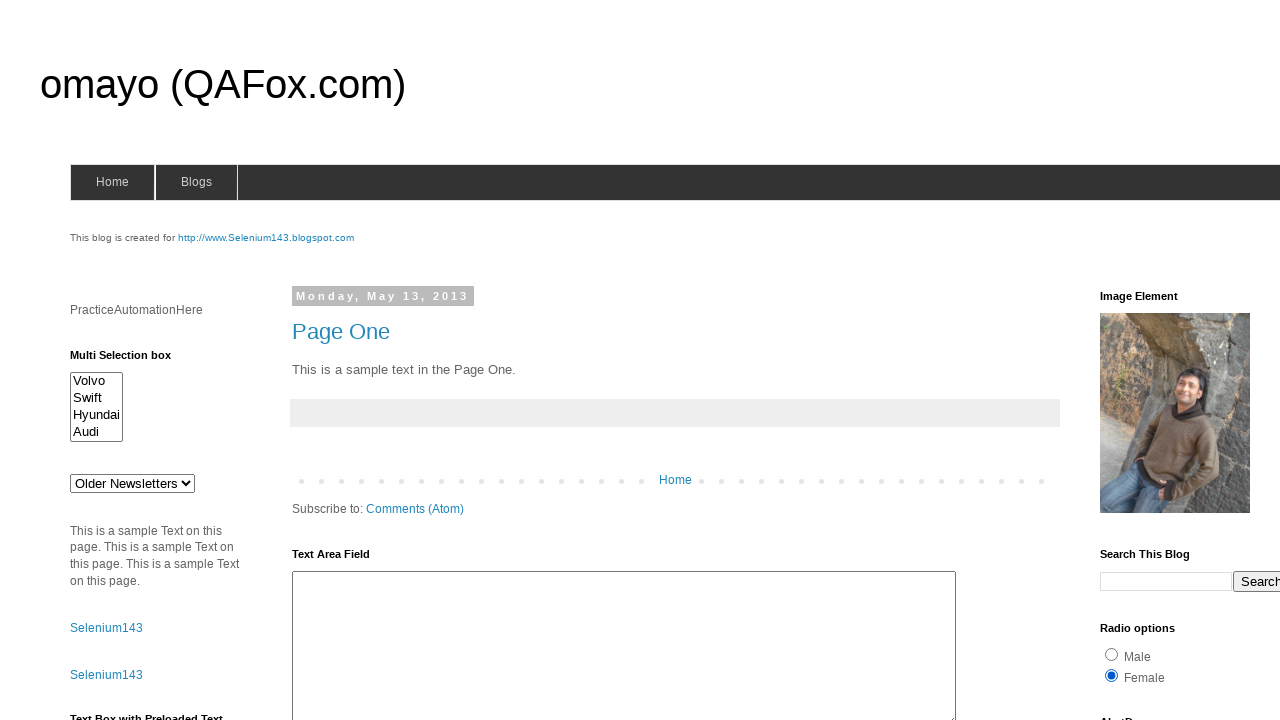

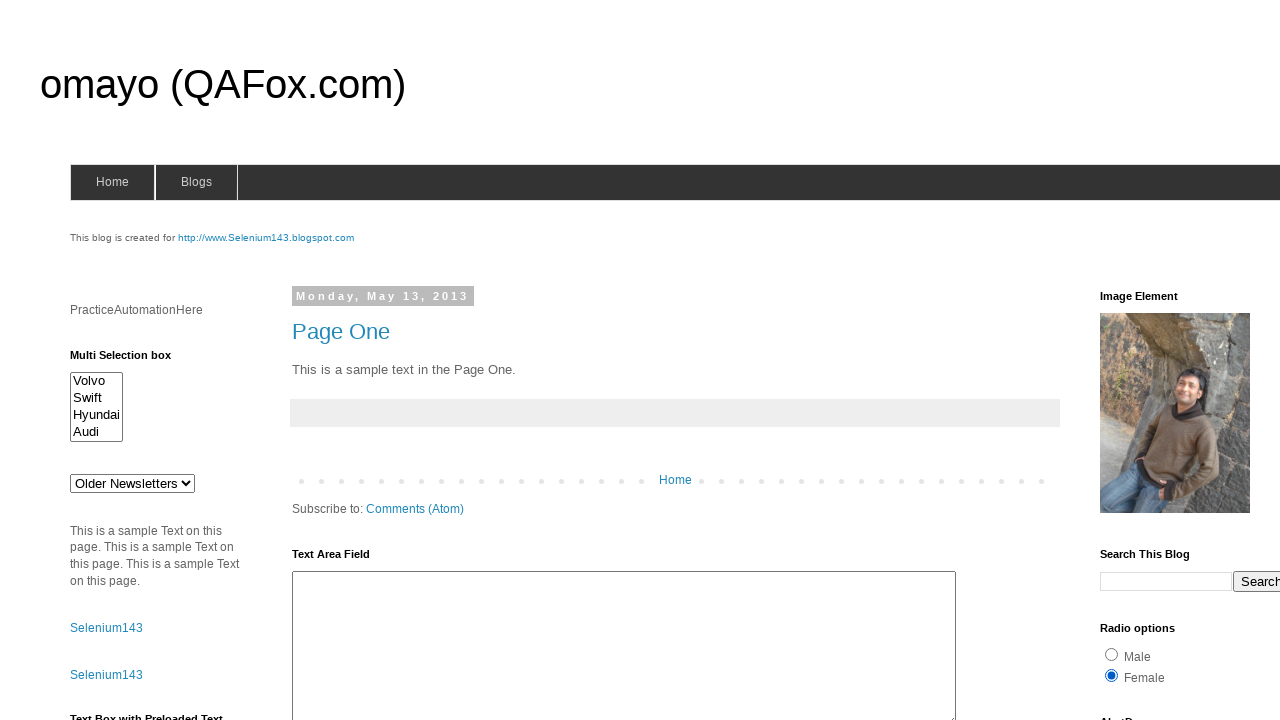